Clicks an adder button on a dynamic page and verifies that a red box element appears with the correct class attribute

Starting URL: https://www.selenium.dev/selenium/web/dynamic.html

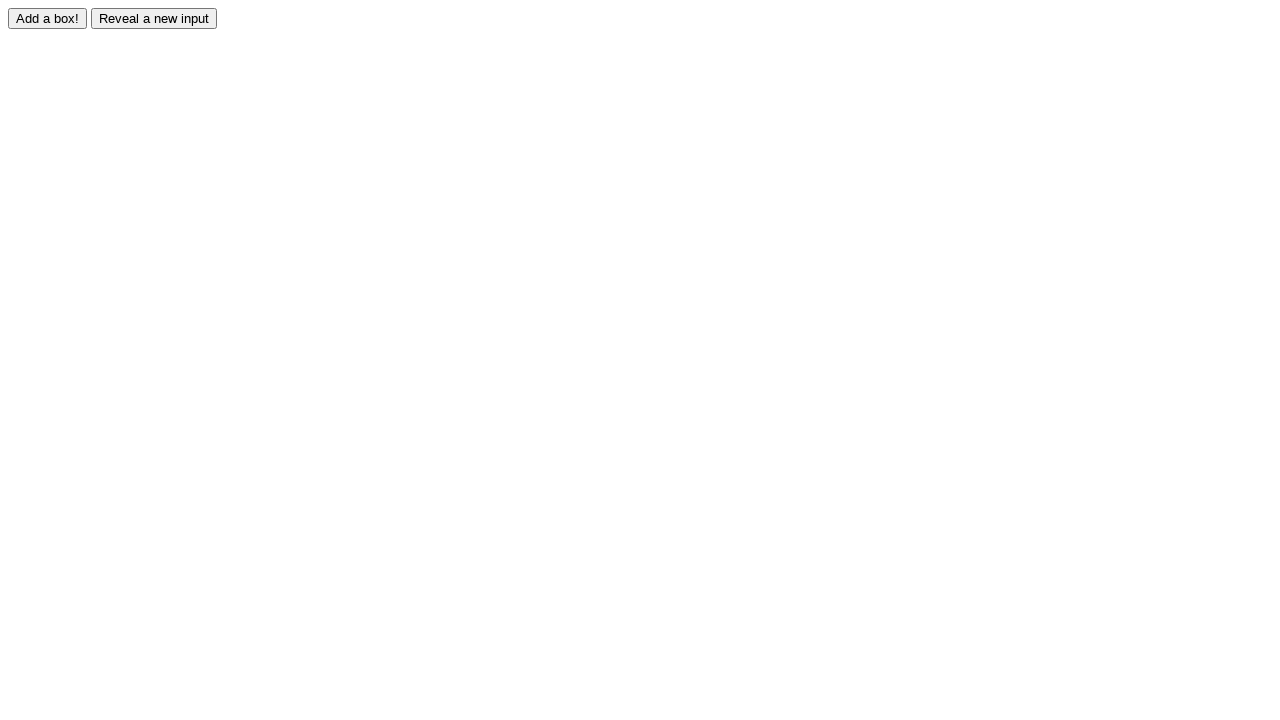

Navigated to dynamic page
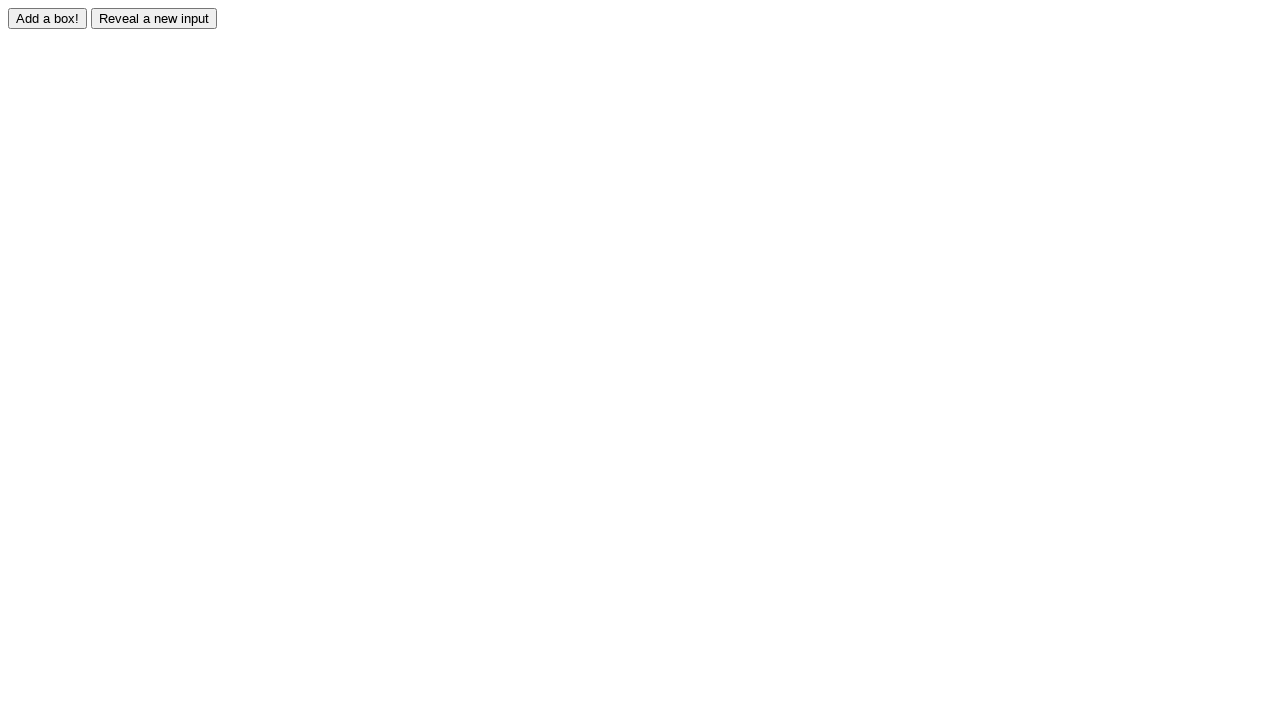

Clicked the adder button at (48, 18) on #adder
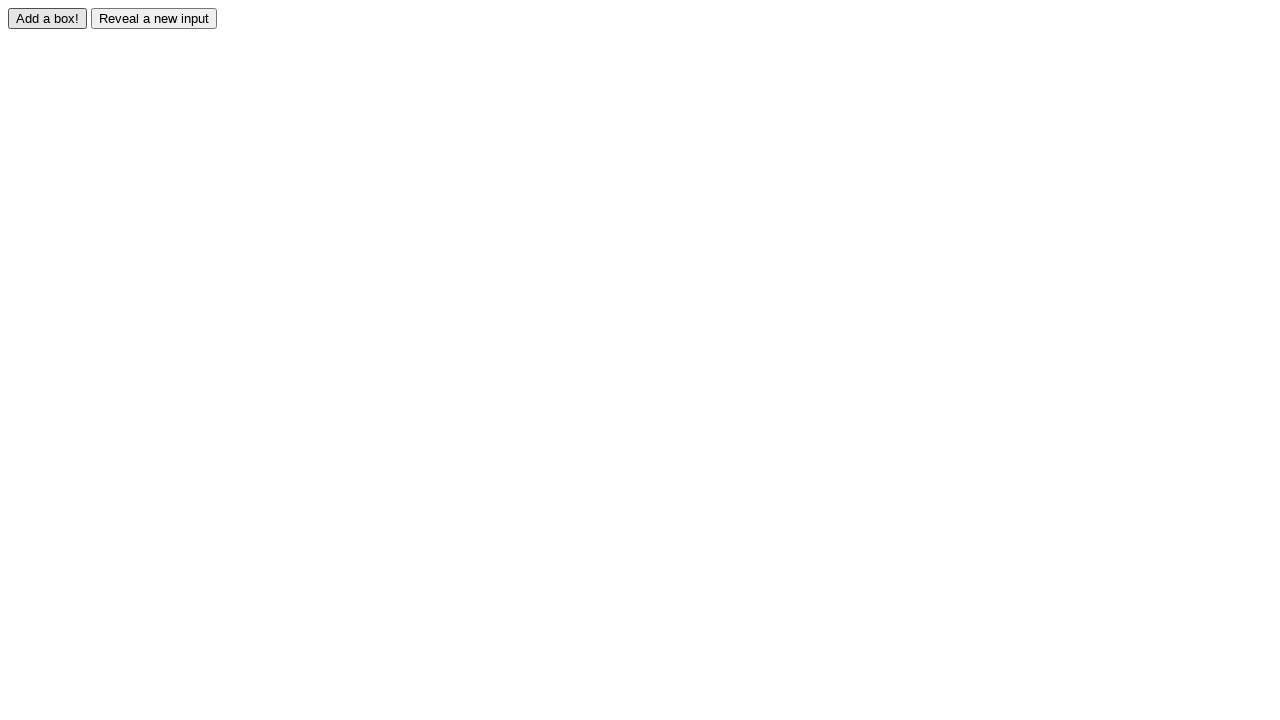

Waited for red box element to appear
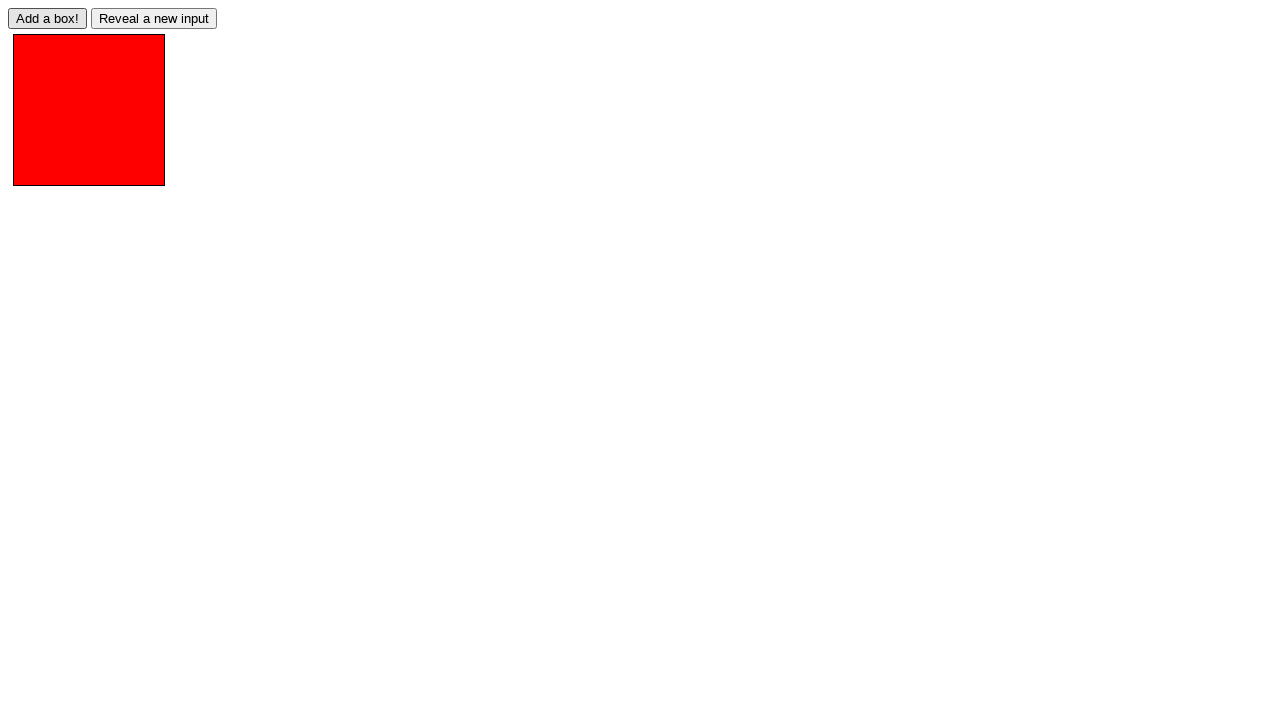

Retrieved class attribute from red box element
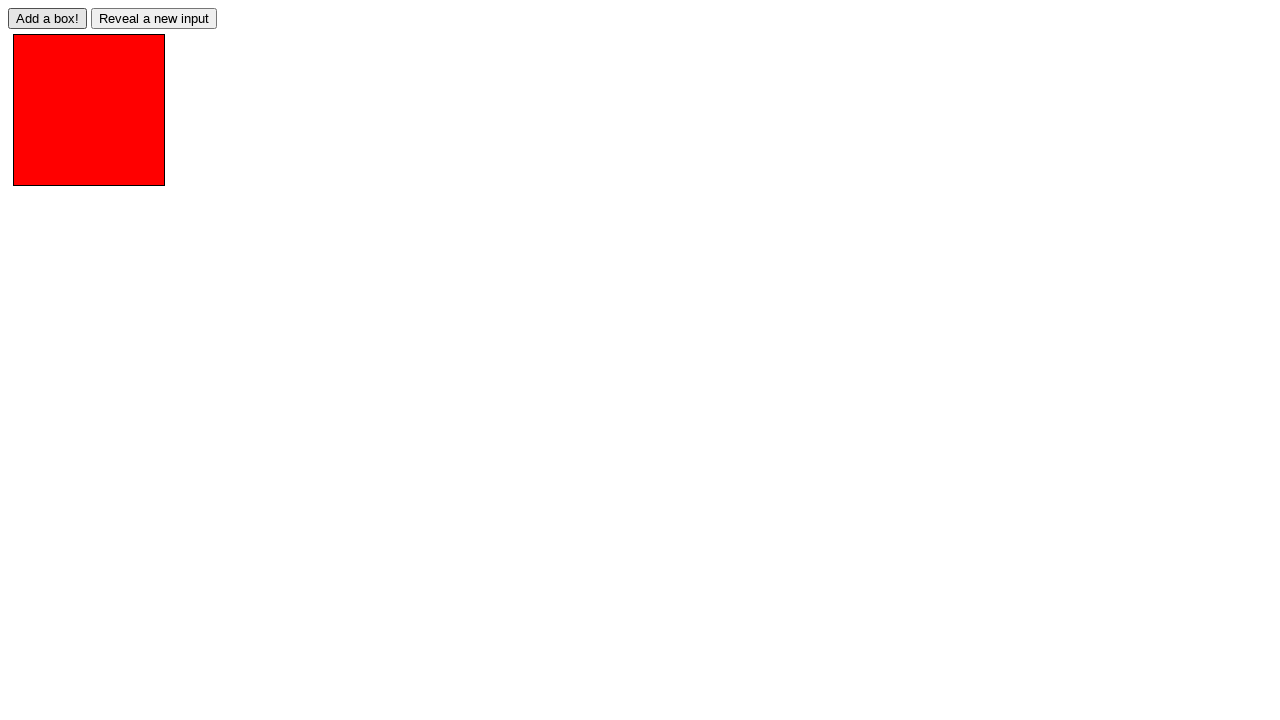

Verified red box has correct 'redbox' class attribute
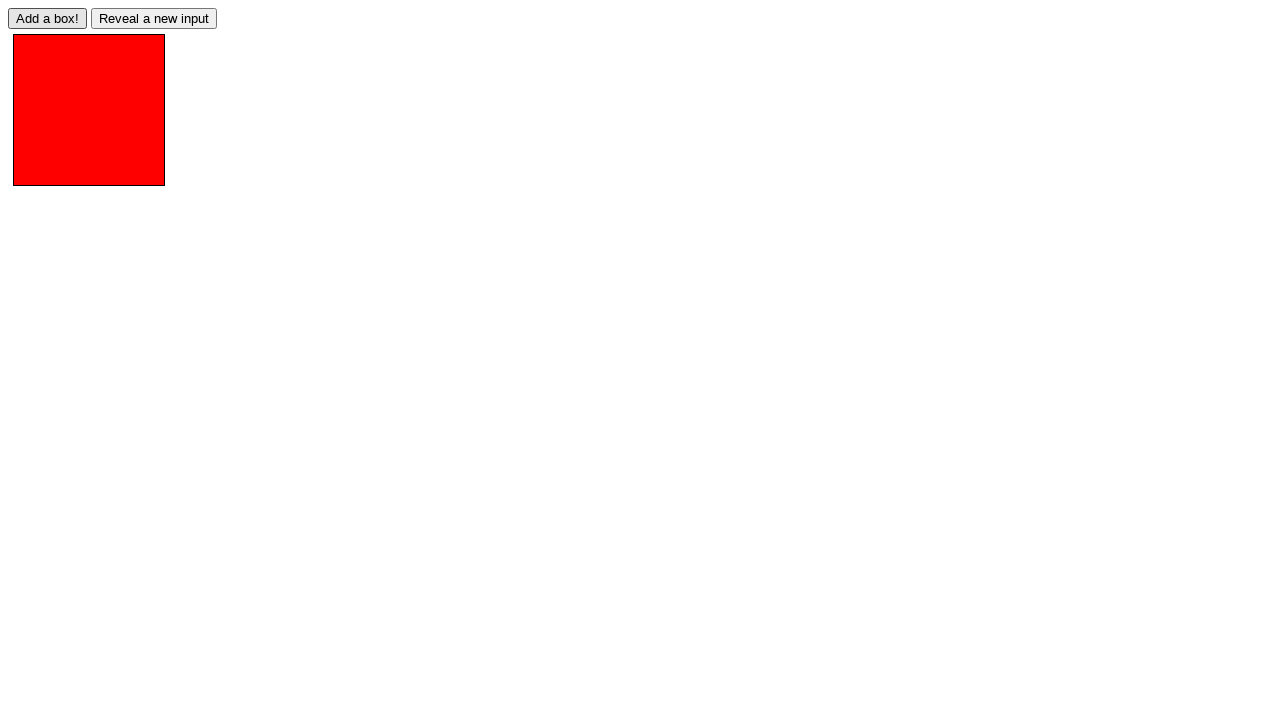

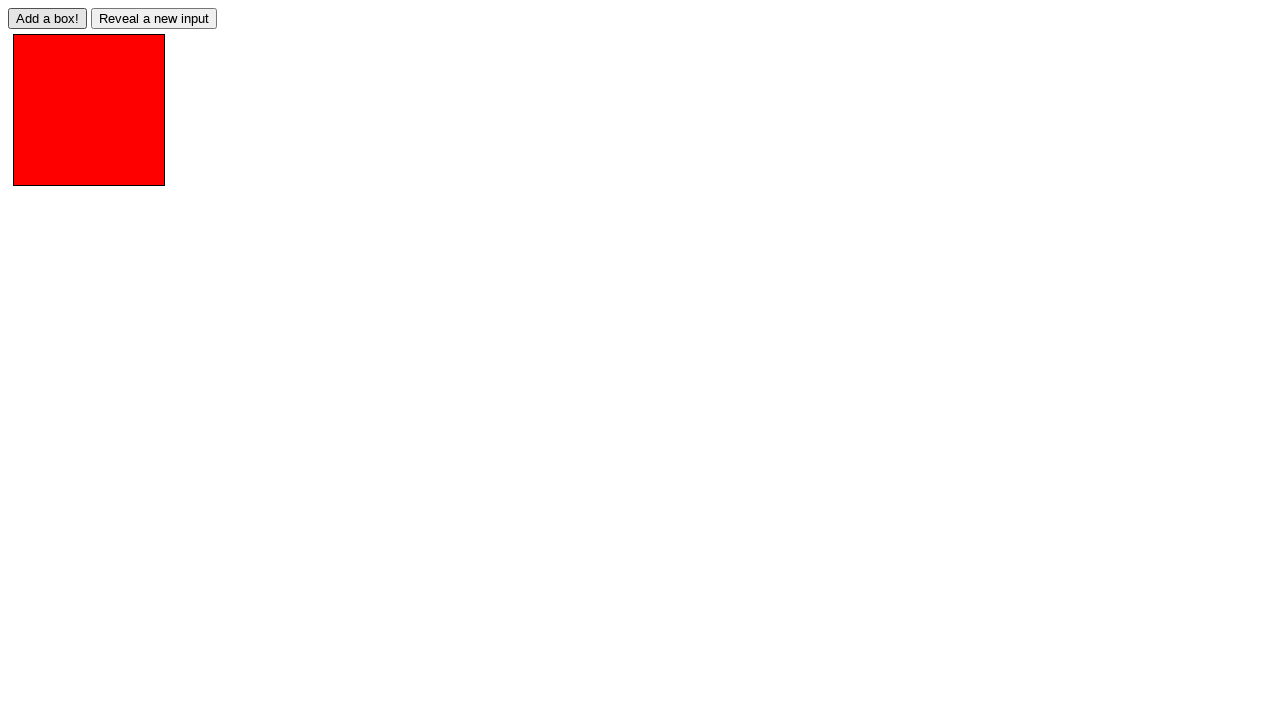